Tests the Add/Remove Elements functionality by clicking the "Add Element" button multiple times and validating that the correct number of "Delete" buttons are displayed.

Starting URL: http://the-internet.herokuapp.com/add_remove_elements/

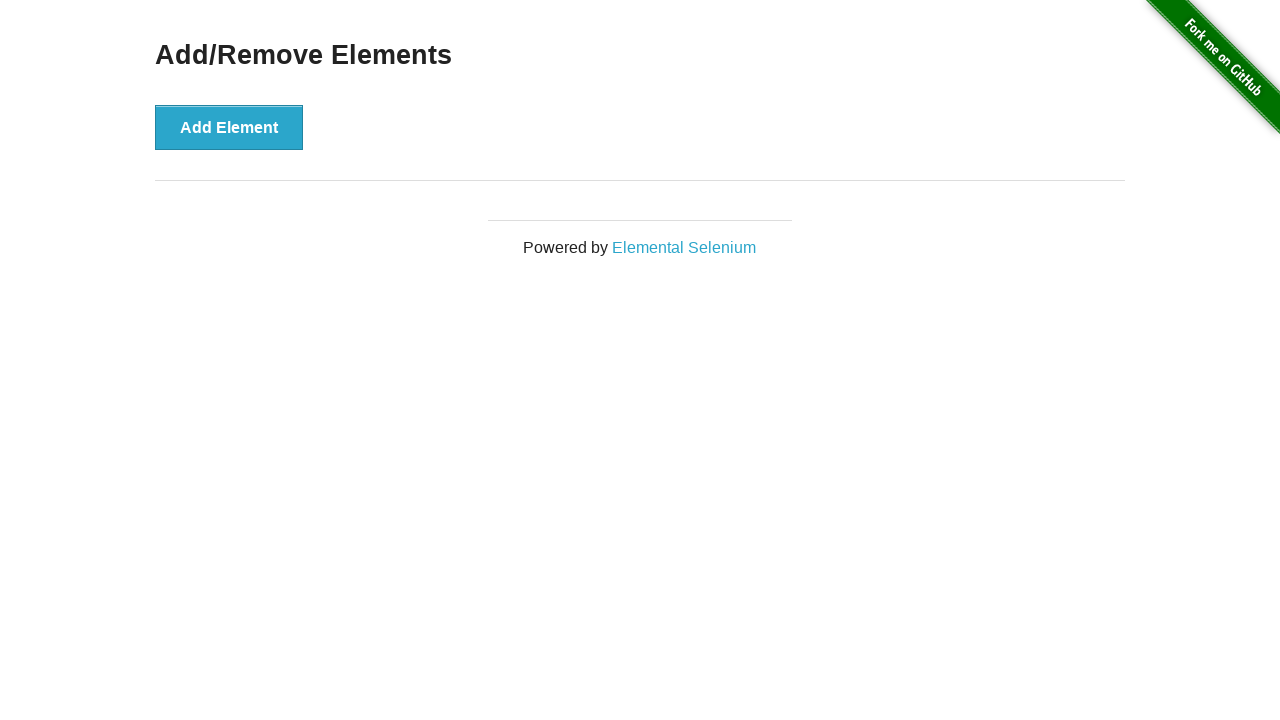

Clicked 'Add Element' button (click 1 of 7) at (229, 127) on xpath=//button[@onclick='addElement()']
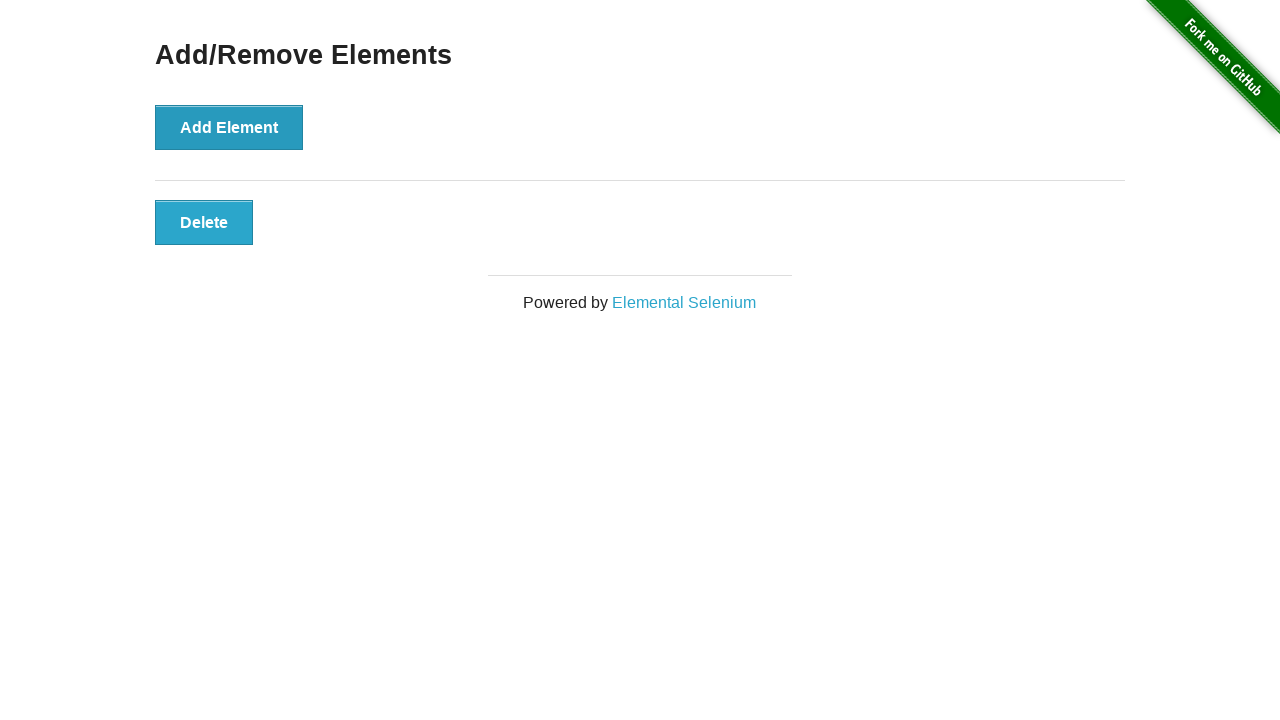

Clicked 'Add Element' button (click 2 of 7) at (229, 127) on xpath=//button[@onclick='addElement()']
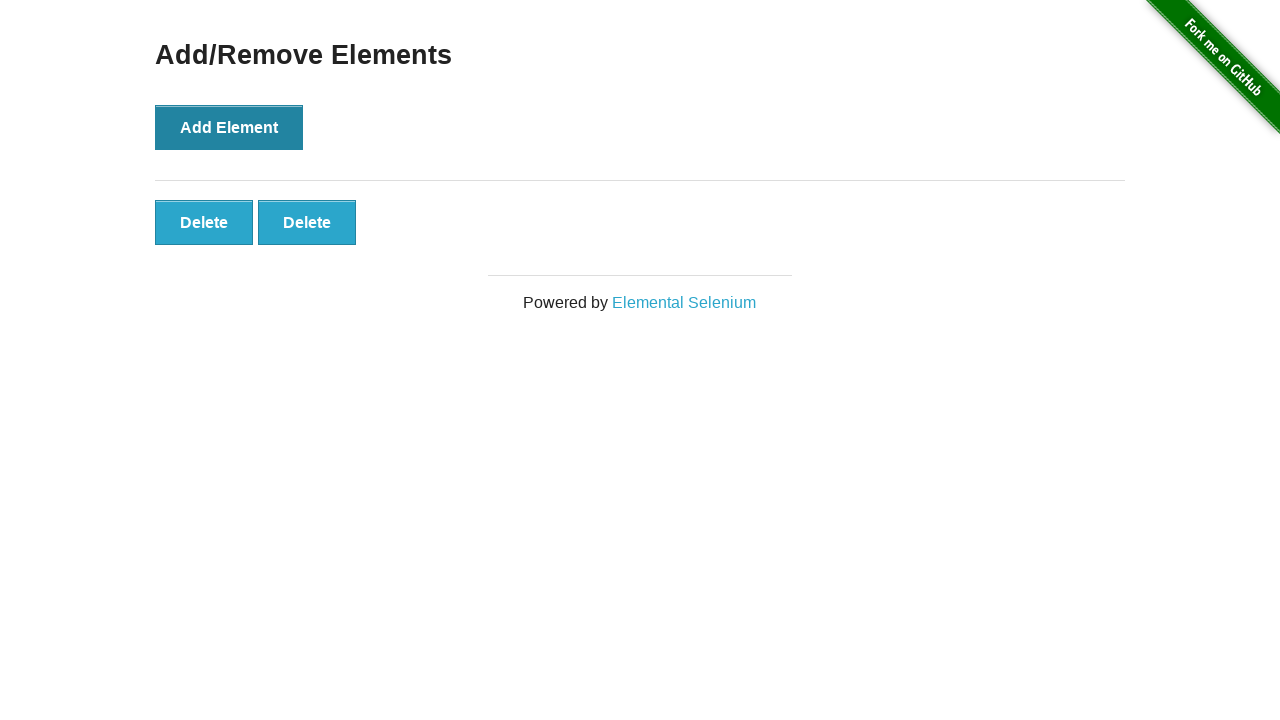

Clicked 'Add Element' button (click 3 of 7) at (229, 127) on xpath=//button[@onclick='addElement()']
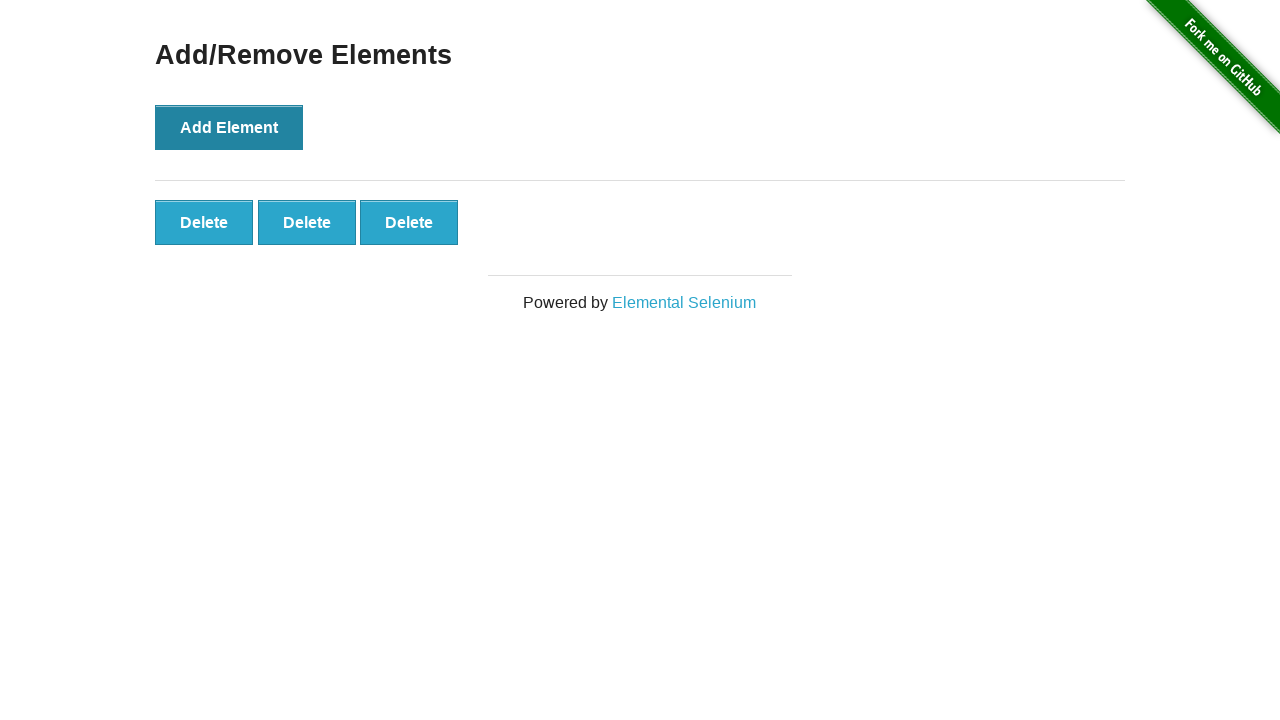

Clicked 'Add Element' button (click 4 of 7) at (229, 127) on xpath=//button[@onclick='addElement()']
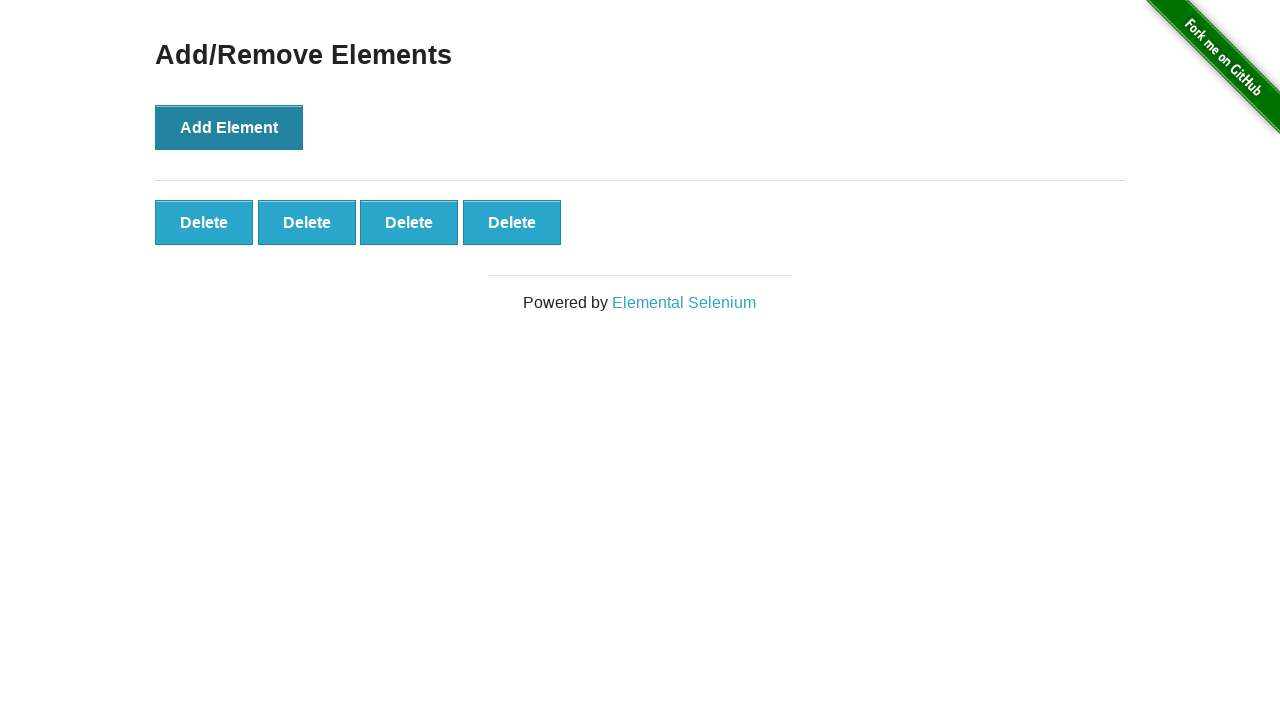

Clicked 'Add Element' button (click 5 of 7) at (229, 127) on xpath=//button[@onclick='addElement()']
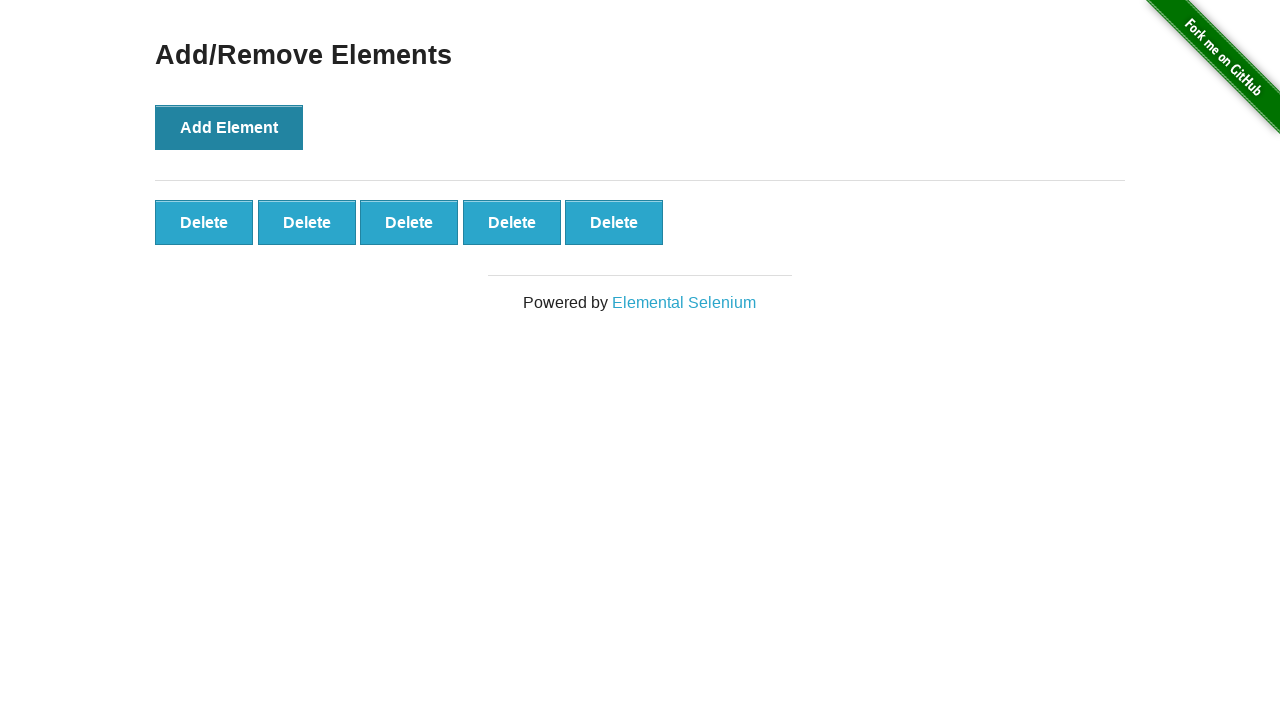

Clicked 'Add Element' button (click 6 of 7) at (229, 127) on xpath=//button[@onclick='addElement()']
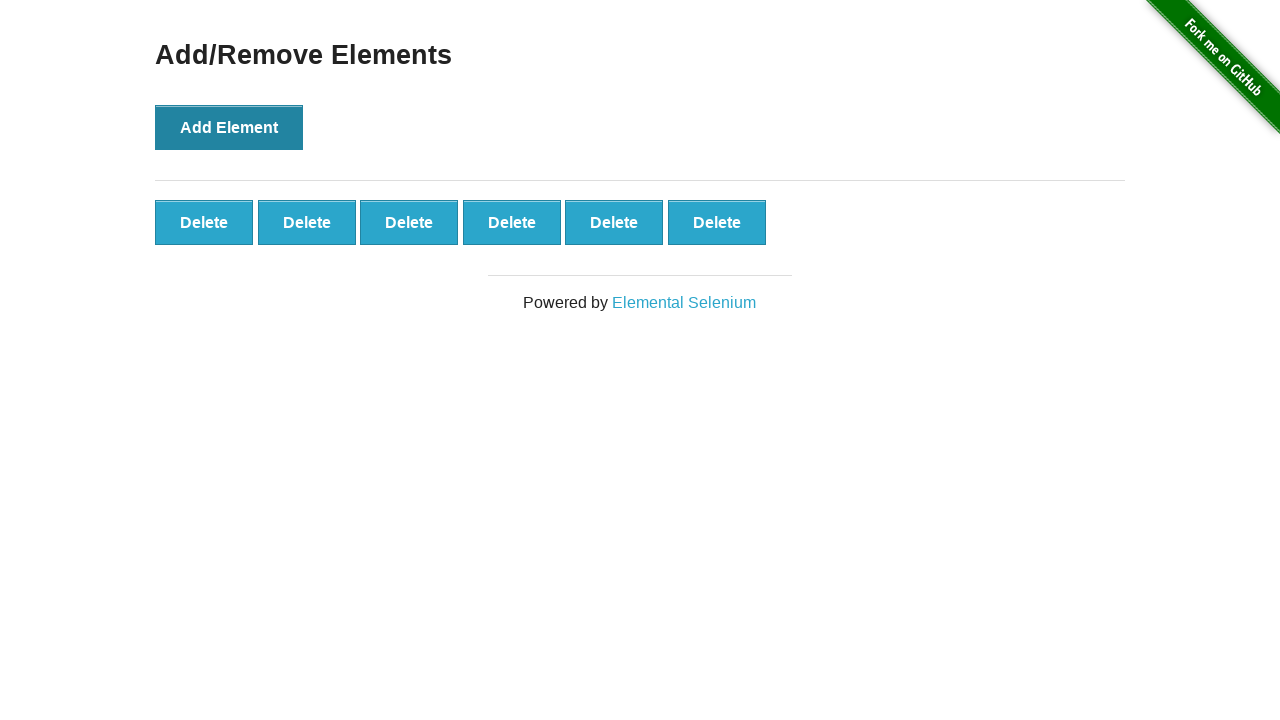

Clicked 'Add Element' button (click 7 of 7) at (229, 127) on xpath=//button[@onclick='addElement()']
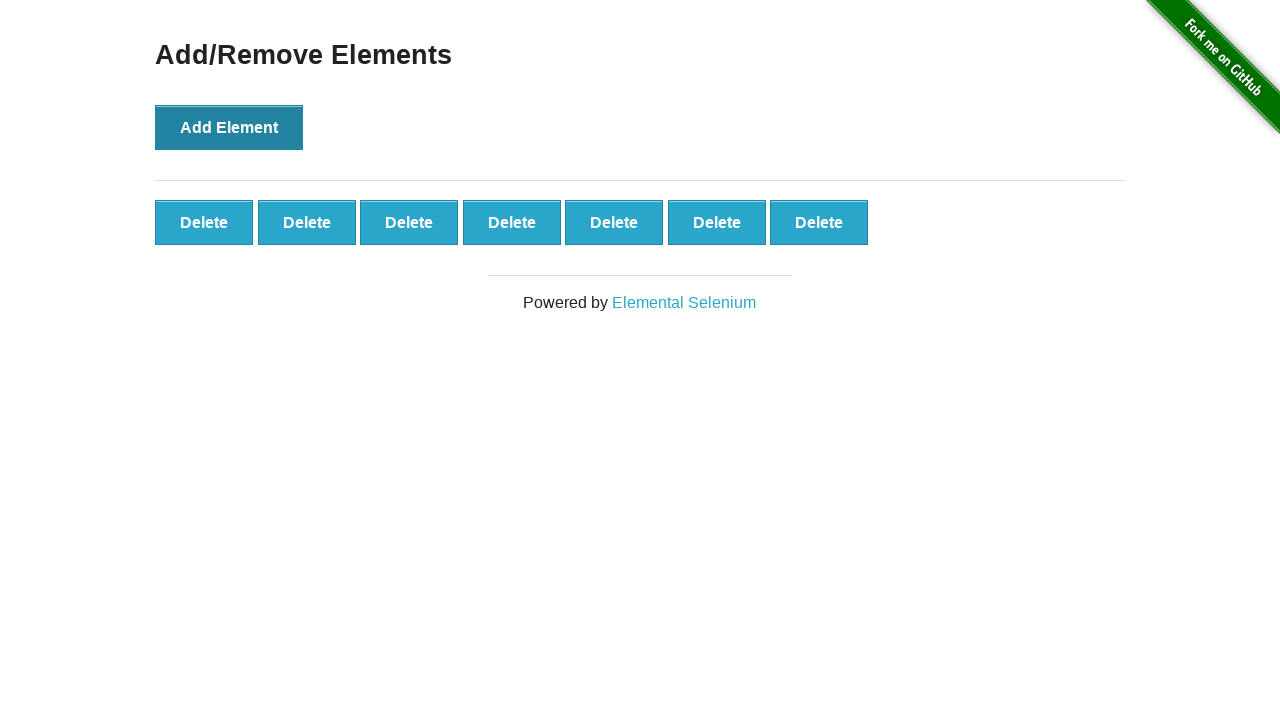

Waited for delete buttons to appear
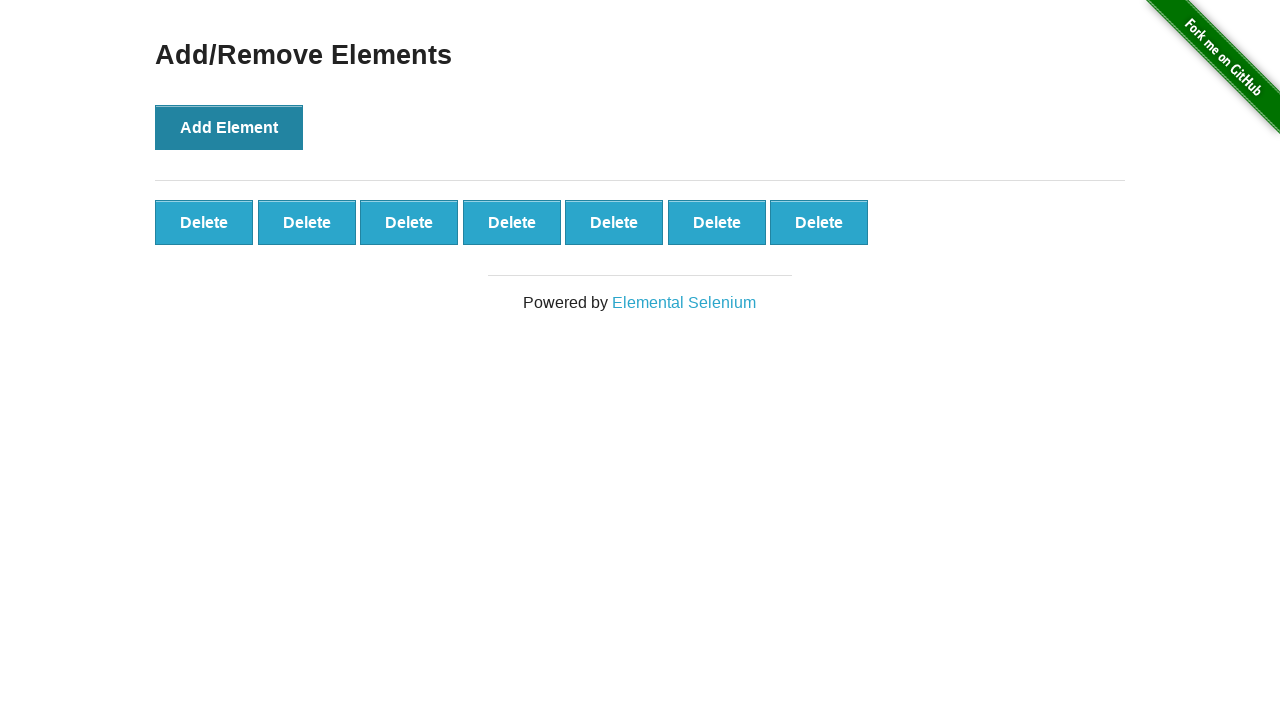

Validated that 7 delete buttons are displayed
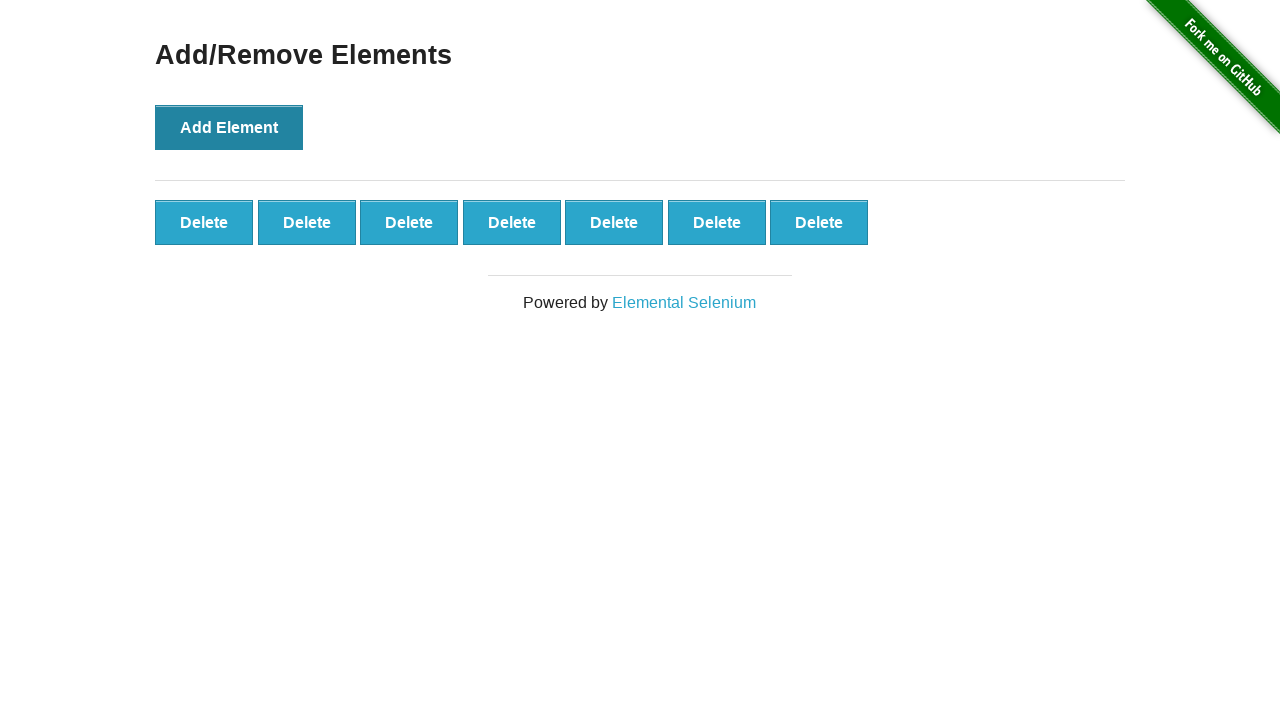

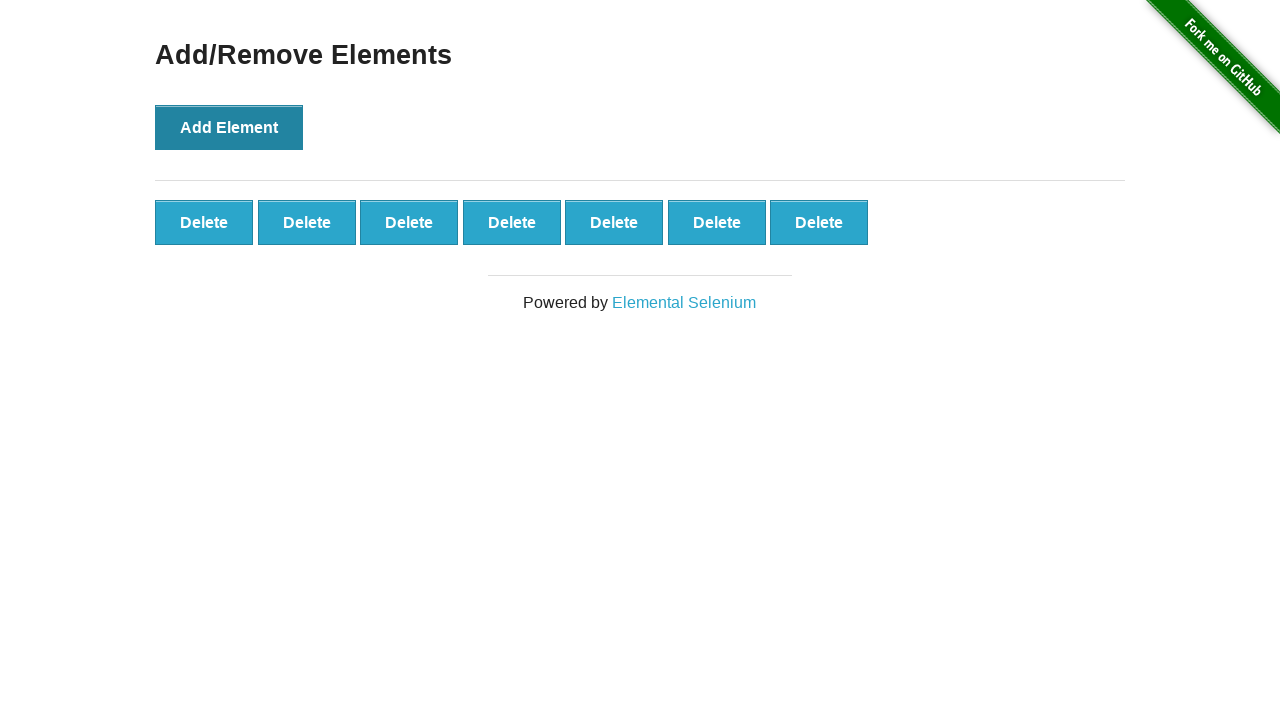